Tests the Bank Manager functionality to search for and delete a customer by name

Starting URL: https://www.globalsqa.com/angularJs-protractor/BankingProject/#/login

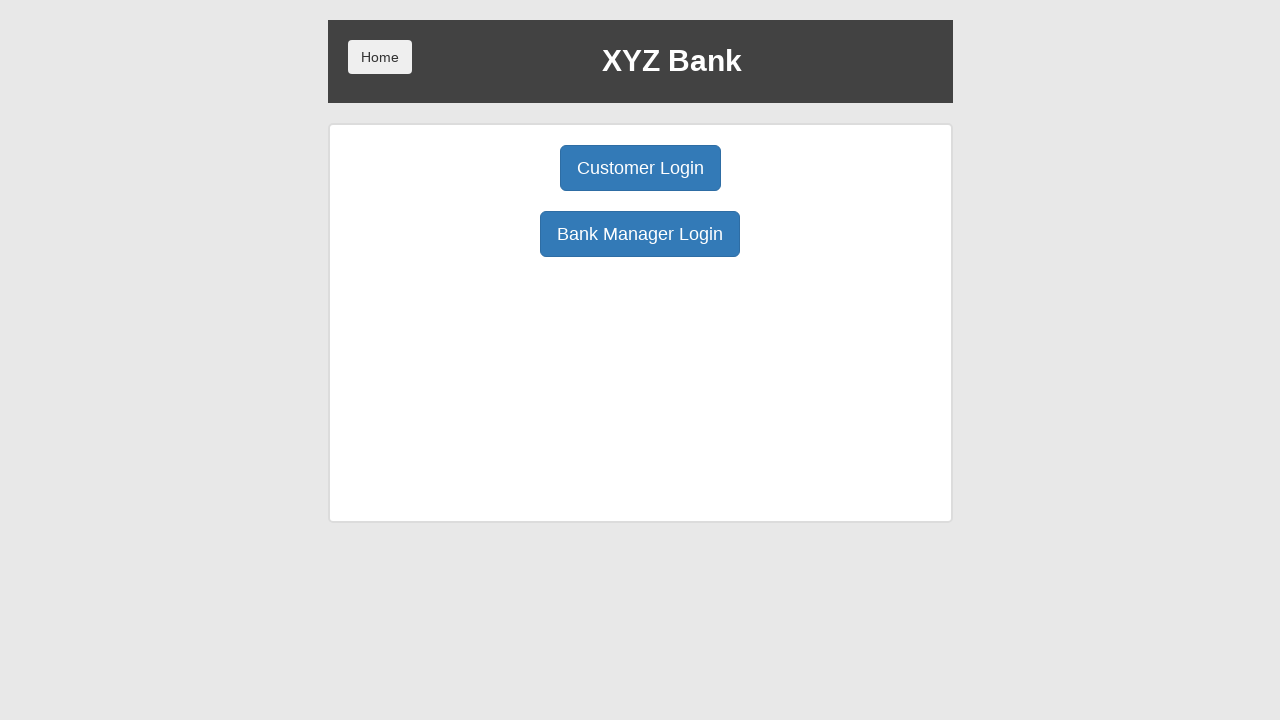

Clicked Bank Manager Login button at (640, 234) on xpath=/html/body/div/div/div[2]/div/div[1]/div[2]/button
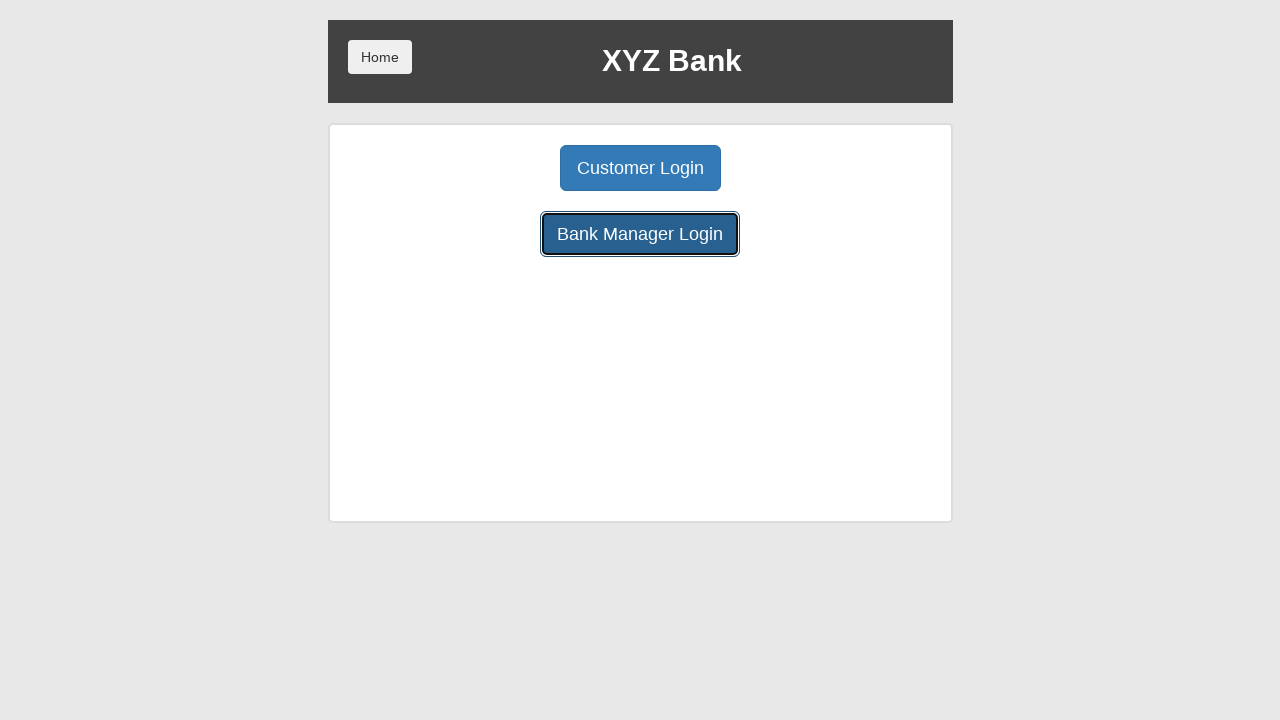

Waited 2 seconds for page to load
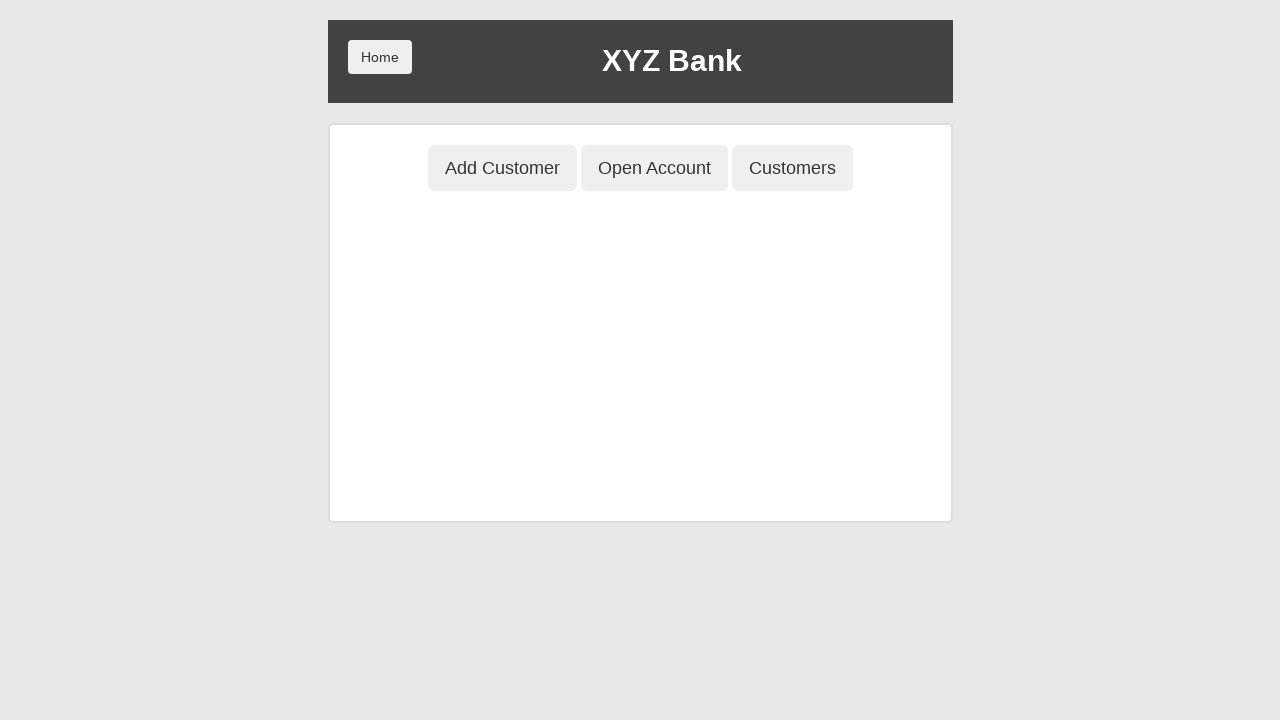

Clicked Customers tab at (792, 168) on xpath=/html/body/div/div/div[2]/div/div[1]/button[3]
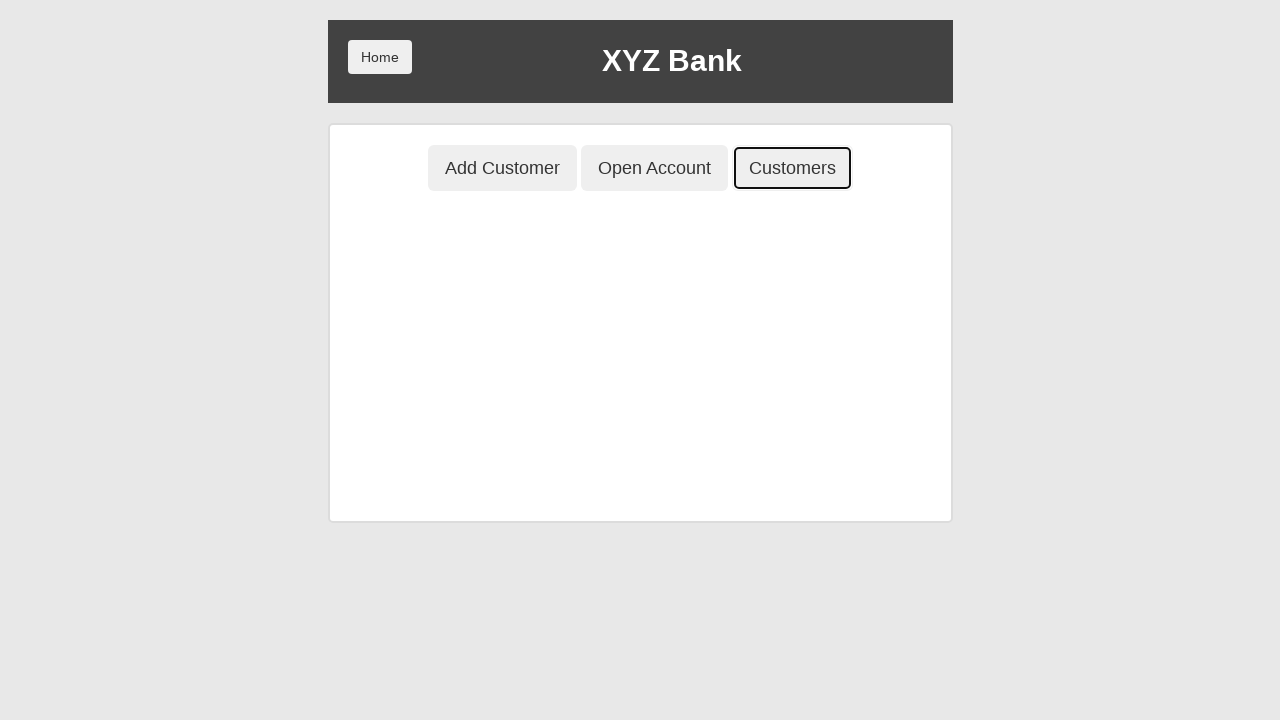

Waited 2 seconds for Customers tab to load
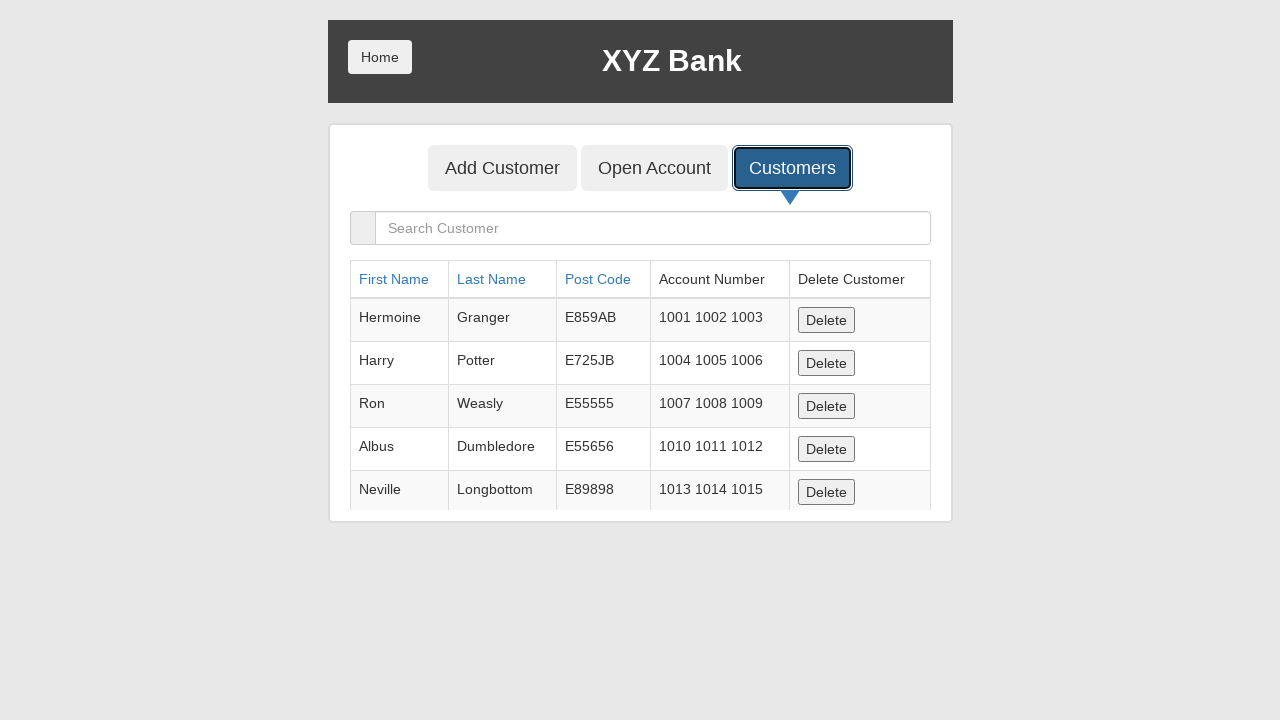

Filled customer search field with 'Harry' on xpath=/html/body/div/div/div[2]/div/div[2]/div/form/div/div/input
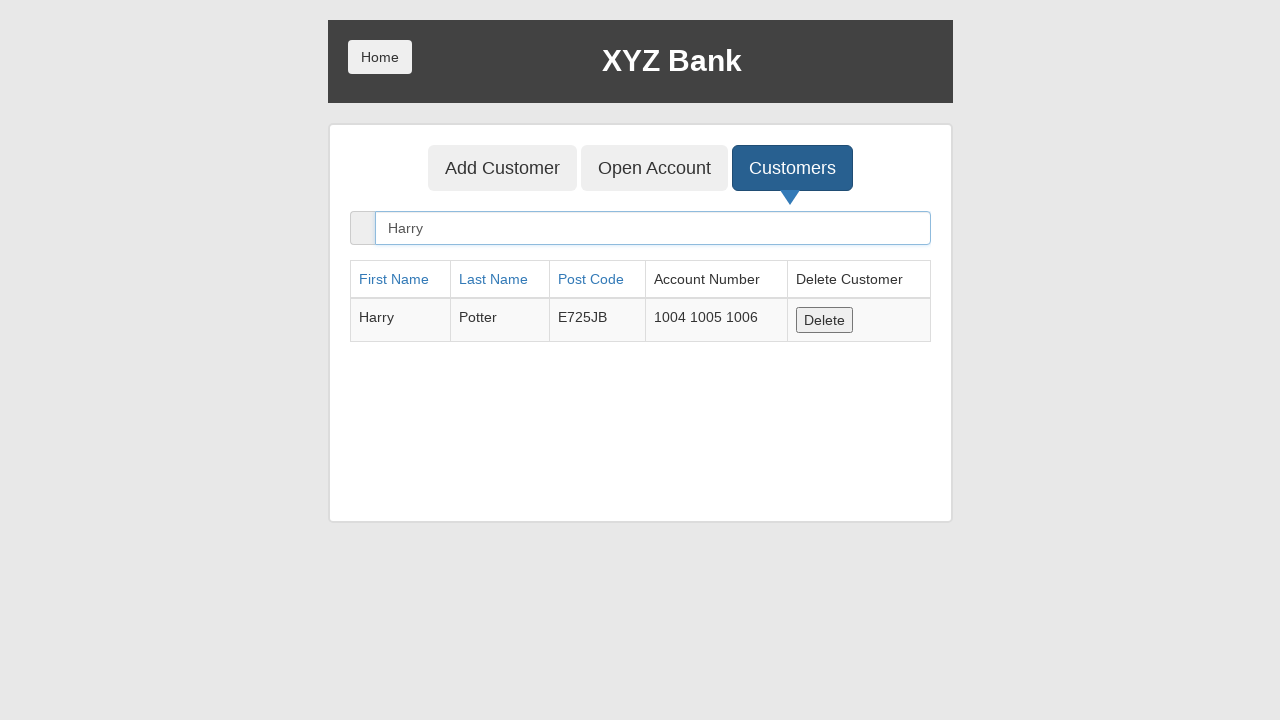

Waited 2 seconds for search results to appear
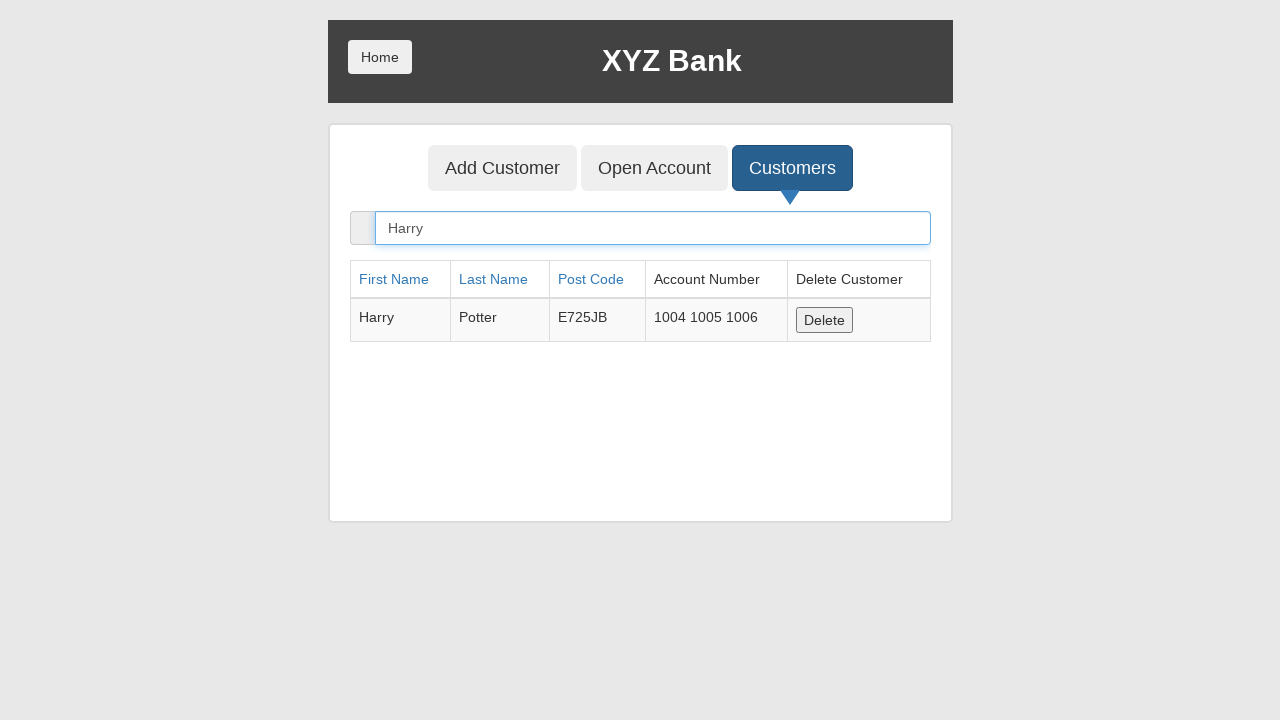

Clicked Delete button for customer Harry at (824, 320) on xpath=/html/body/div/div/div[2]/div/div[2]/div/div/table/tbody/tr/td[5]/button
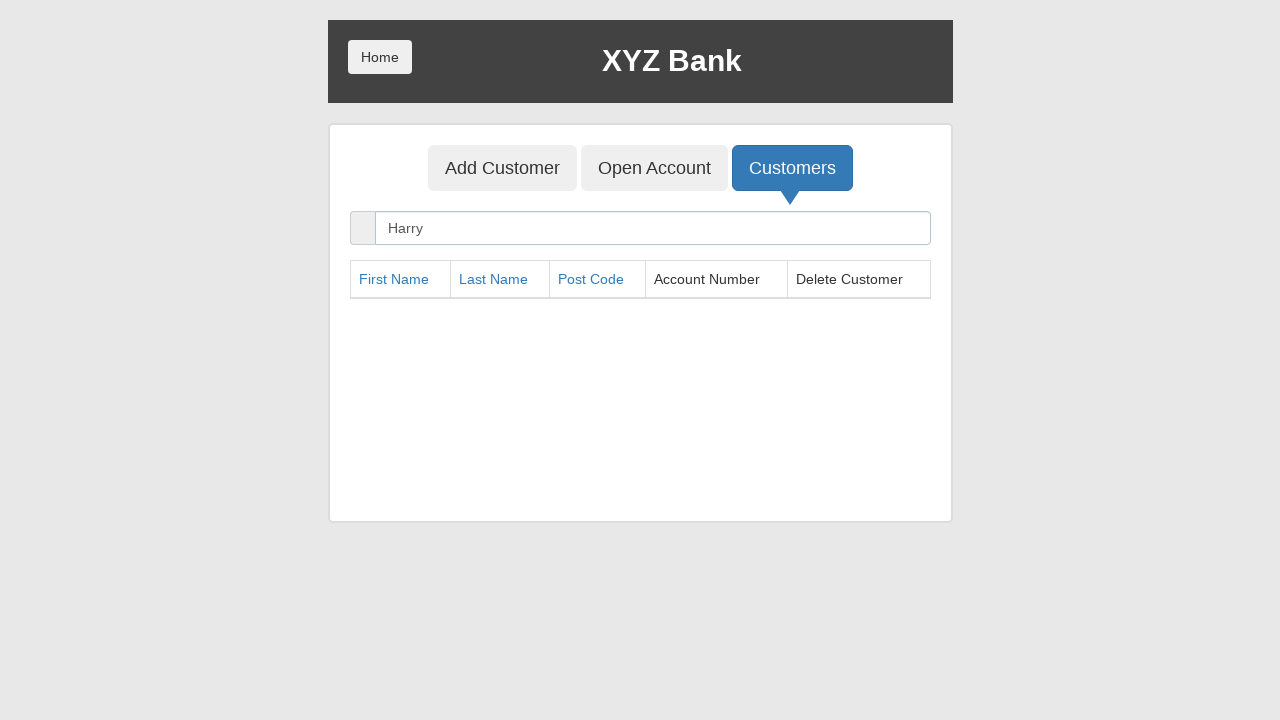

Clicked Home button to return to login page at (380, 57) on xpath=/html/body/div/div/div[1]/button[1]
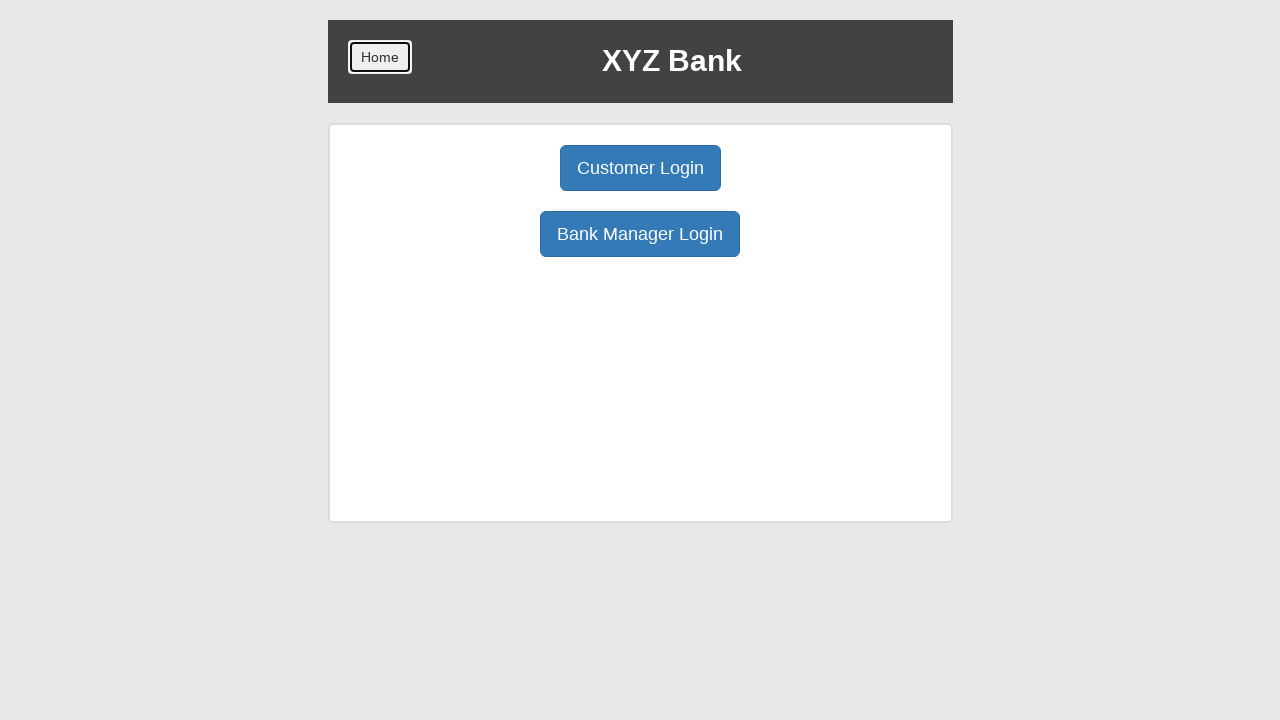

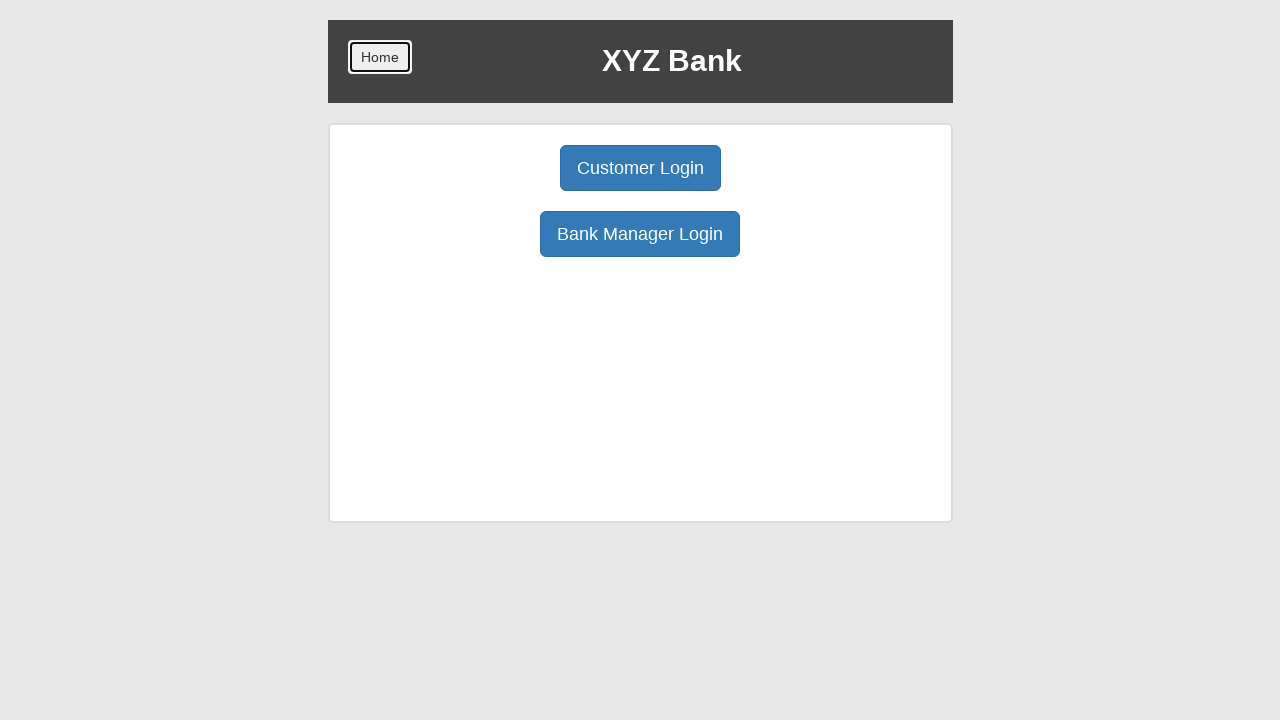